Navigates to the AJIO e-commerce website and verifies the page loads successfully in a maximized browser window.

Starting URL: https://www.ajio.com/

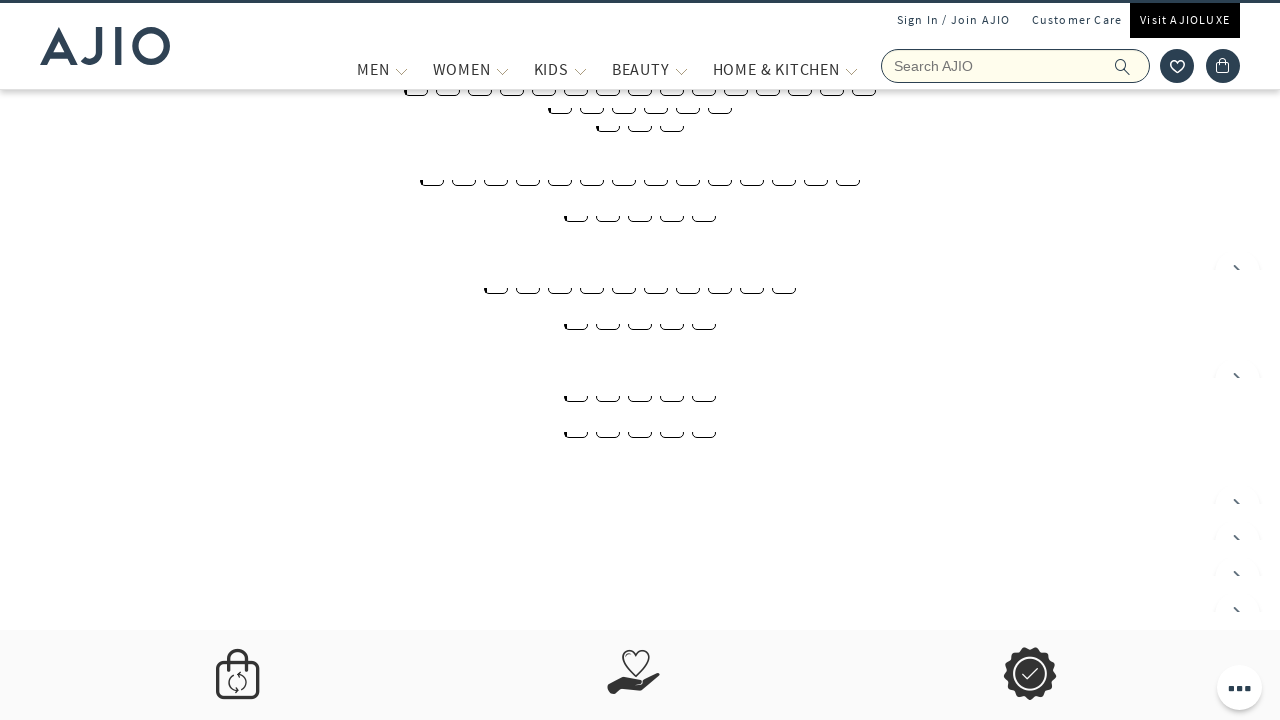

Waited for page to reach domcontentloaded state on AJIO website
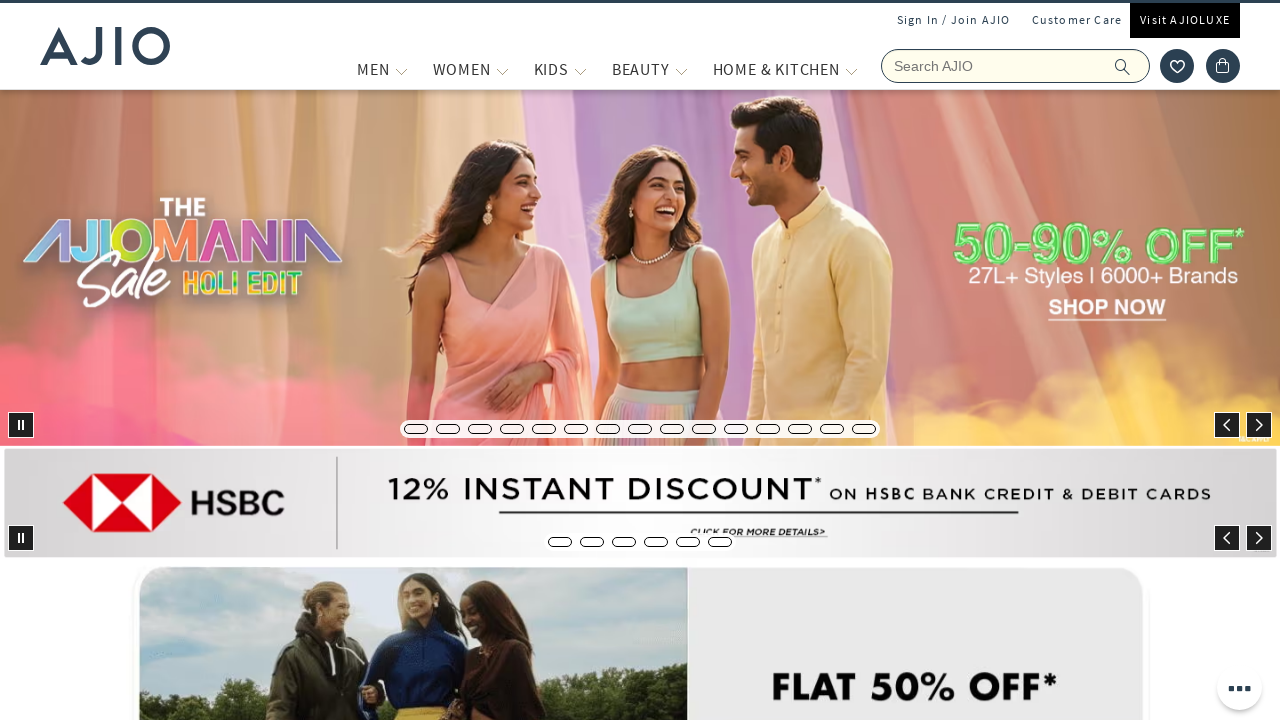

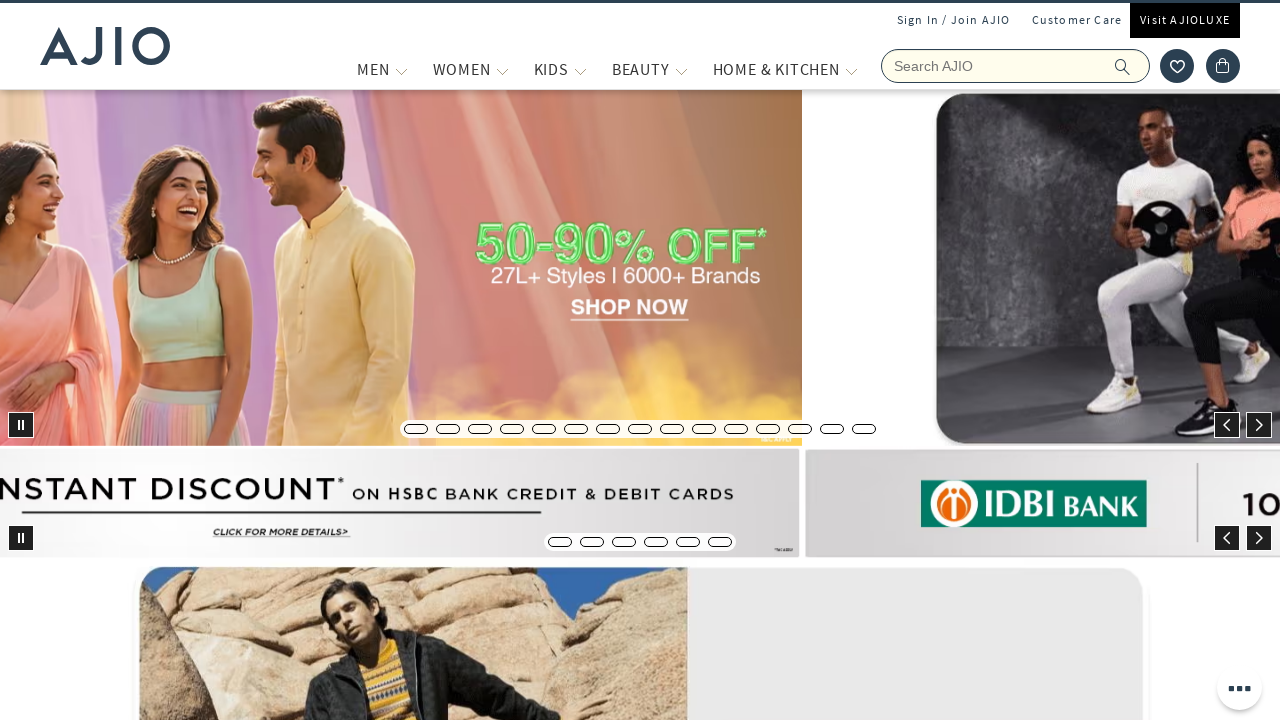